Tests accepting a confirm alert dialog and verifying the result message shows "Ok" was selected

Starting URL: https://demoqa.com/alerts

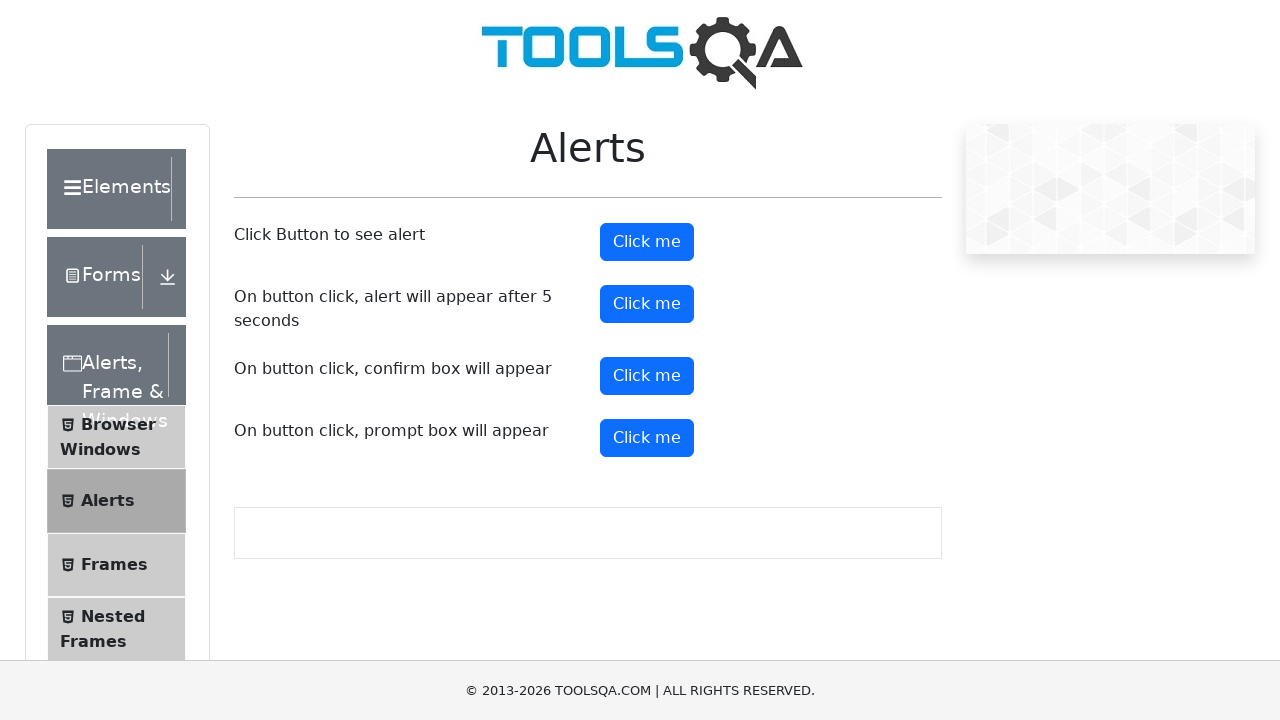

Set up dialog handler to accept confirm alerts
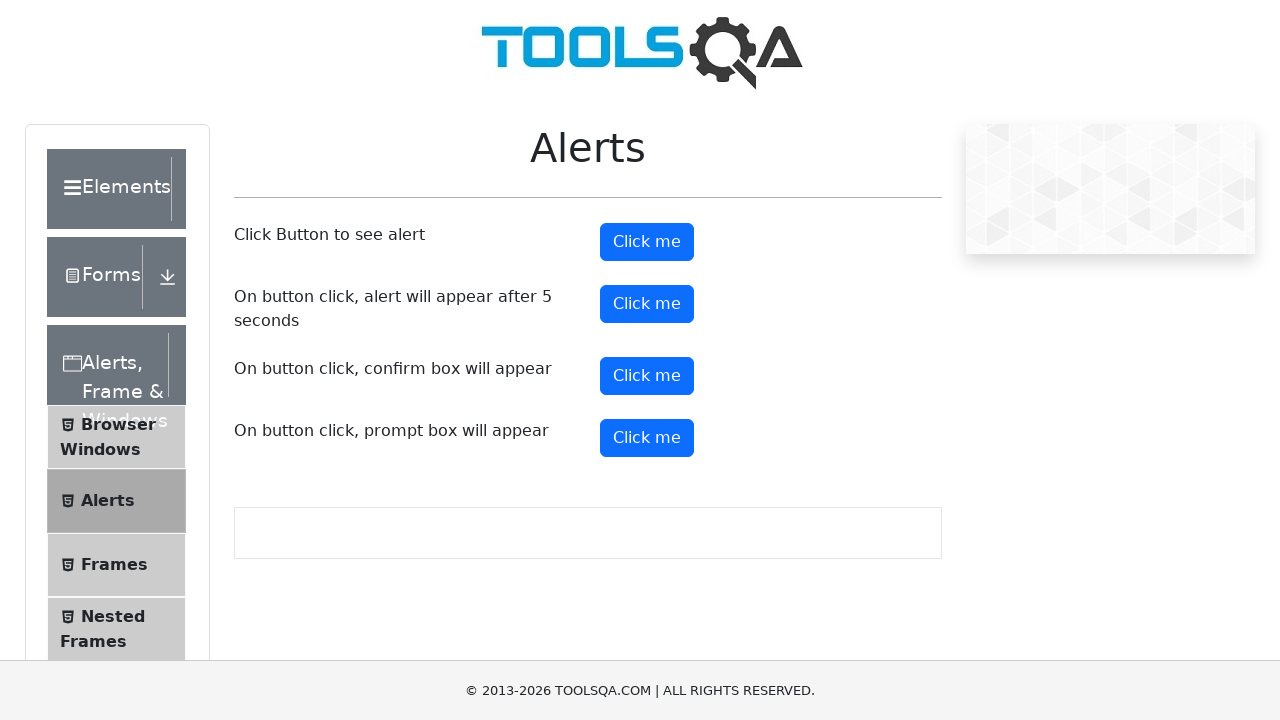

Scrolled confirm button into view
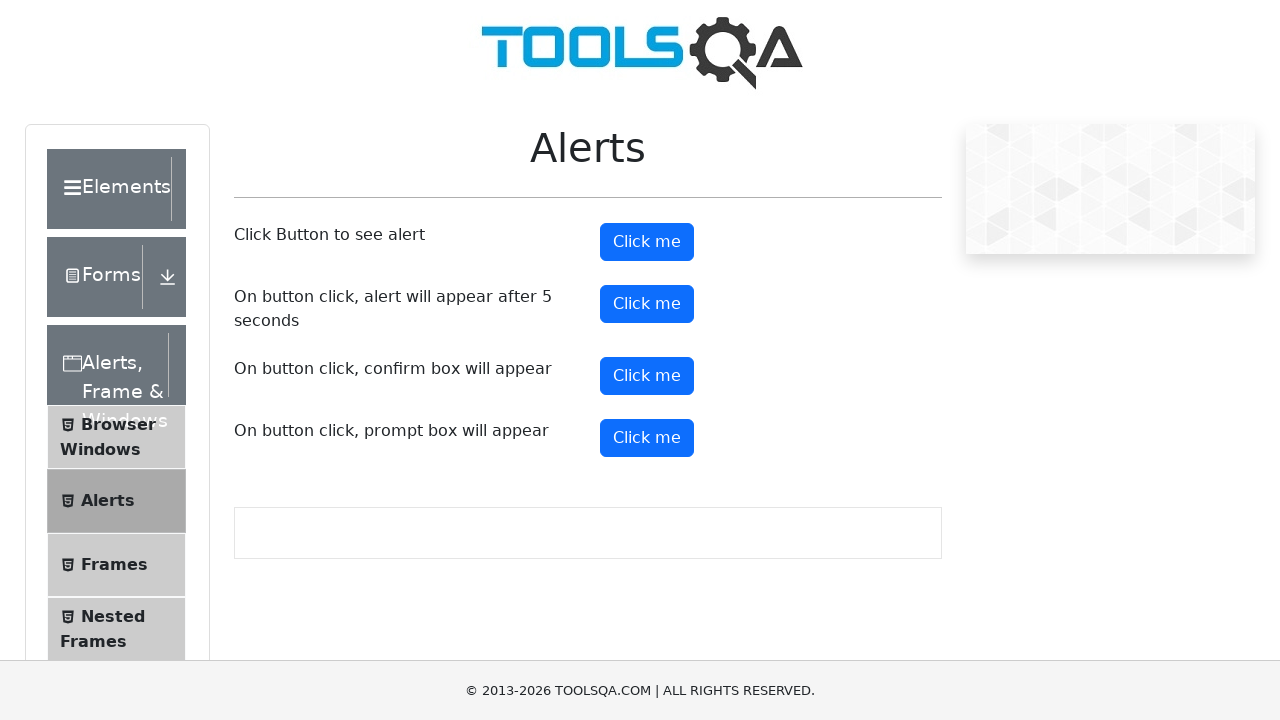

Clicked the confirm button to trigger alert dialog at (647, 376) on #confirmButton
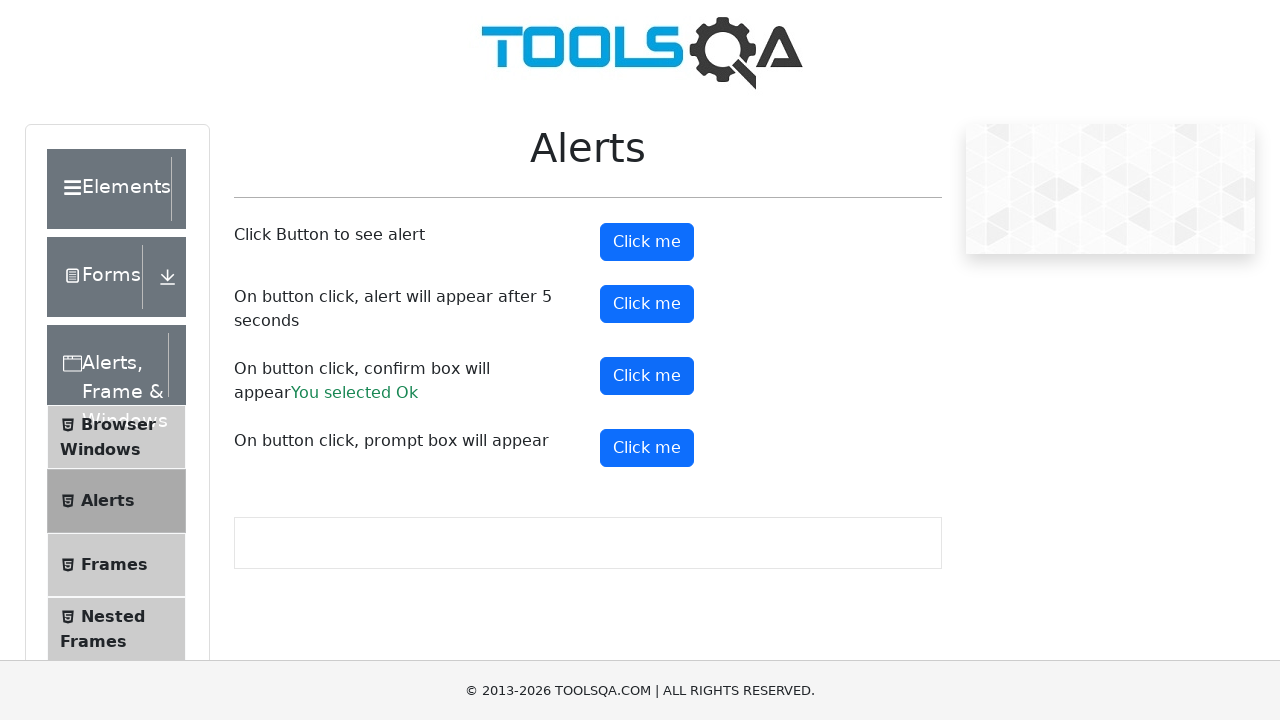

Result message appeared after accepting confirm alert
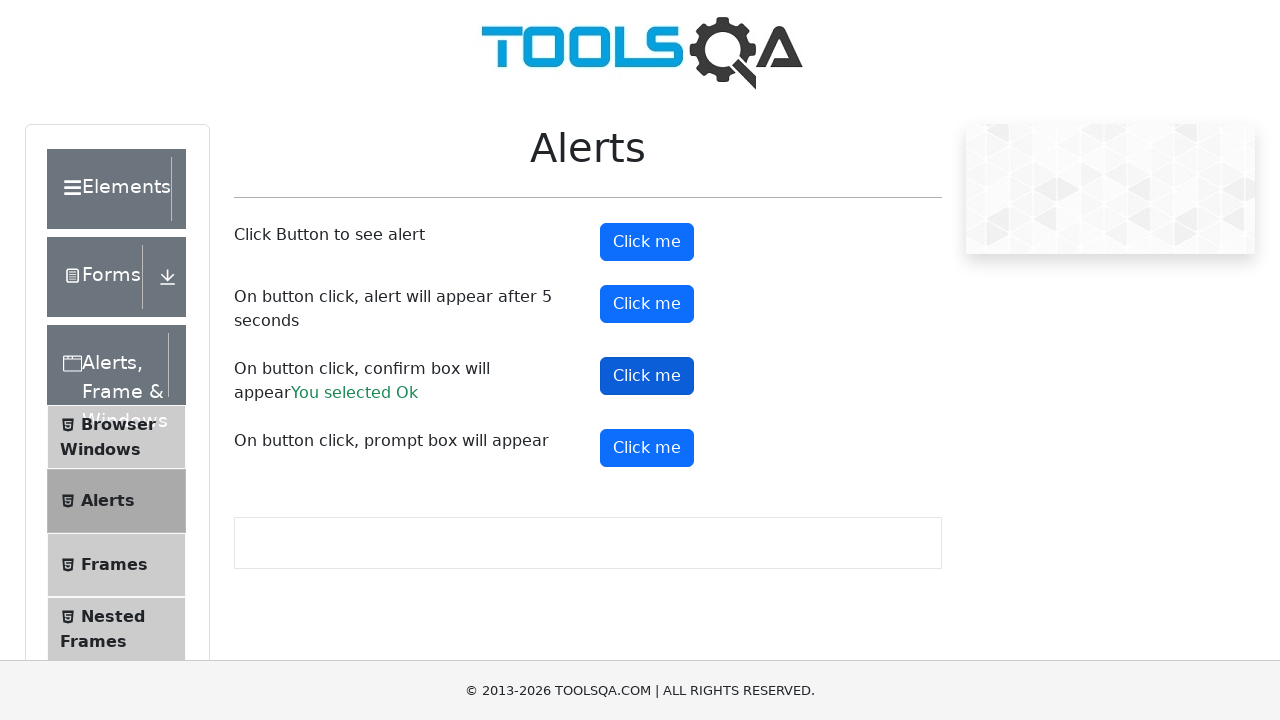

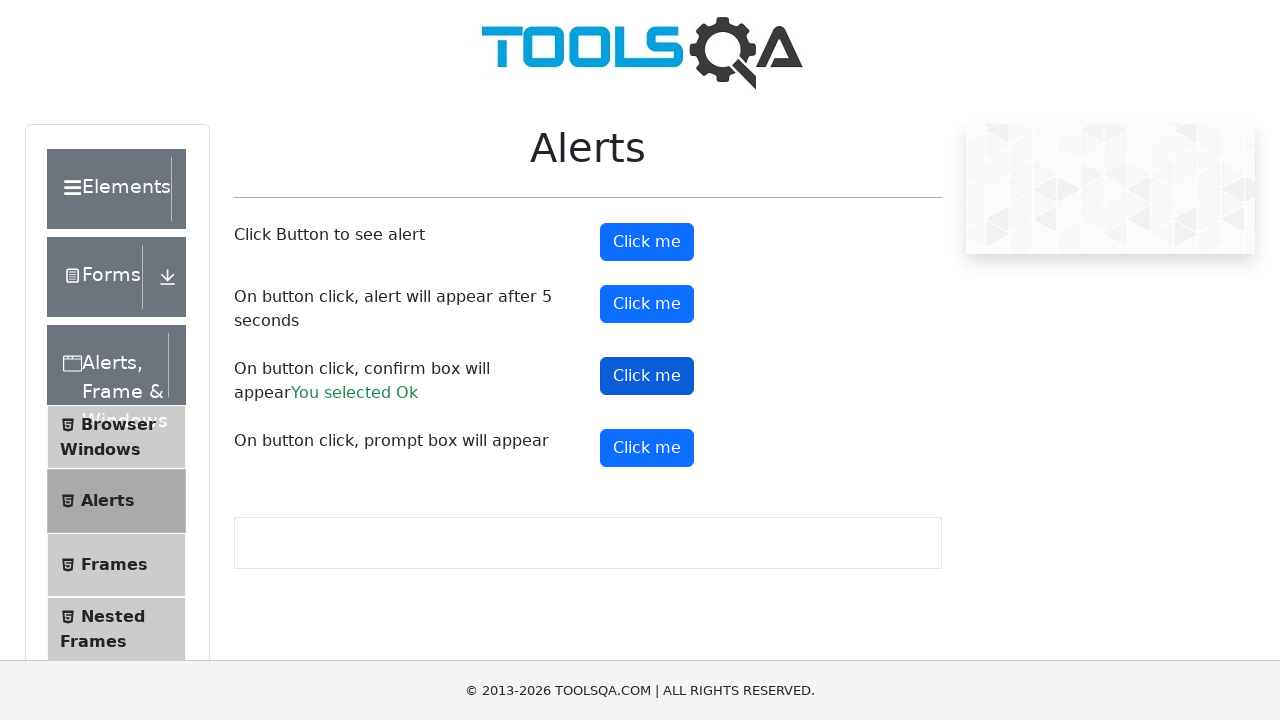